Tests drag and drop functionality by dragging an element from one location and dropping it to another location within an iframe

Starting URL: https://jqueryui.com/droppable/

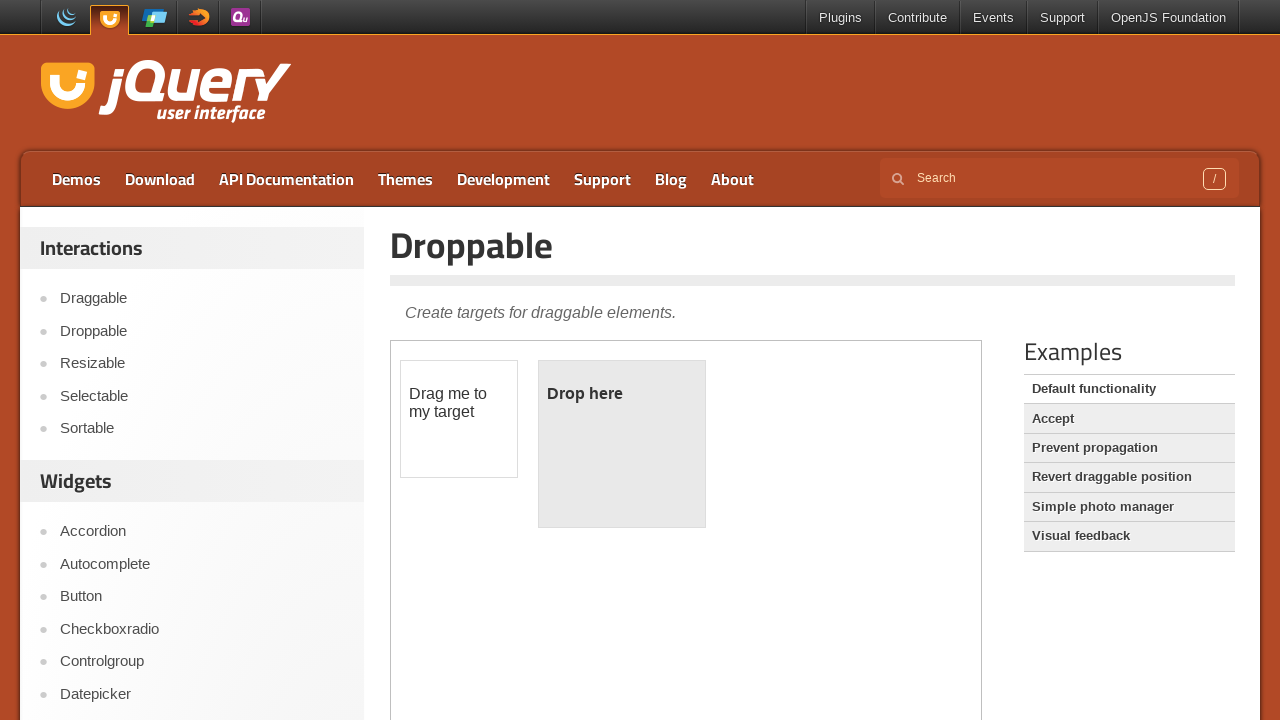

Located the first iframe containing the drag and drop demo
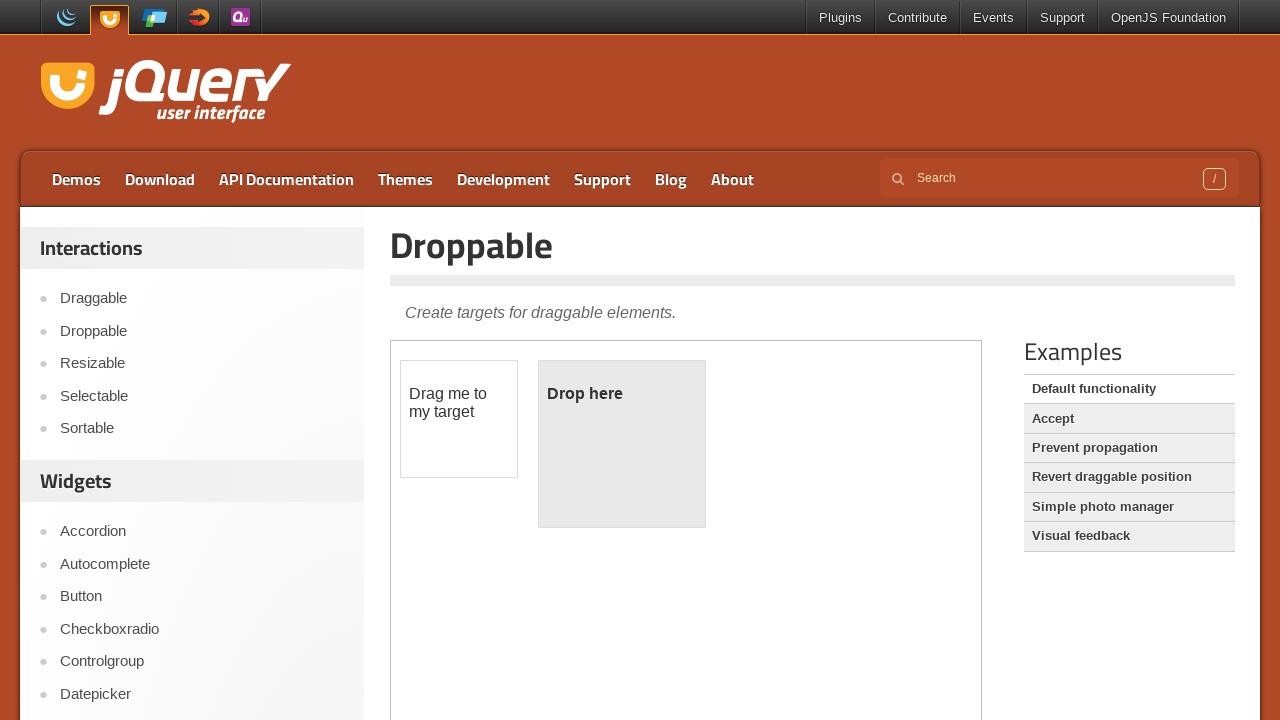

Located the draggable element with id 'draggable'
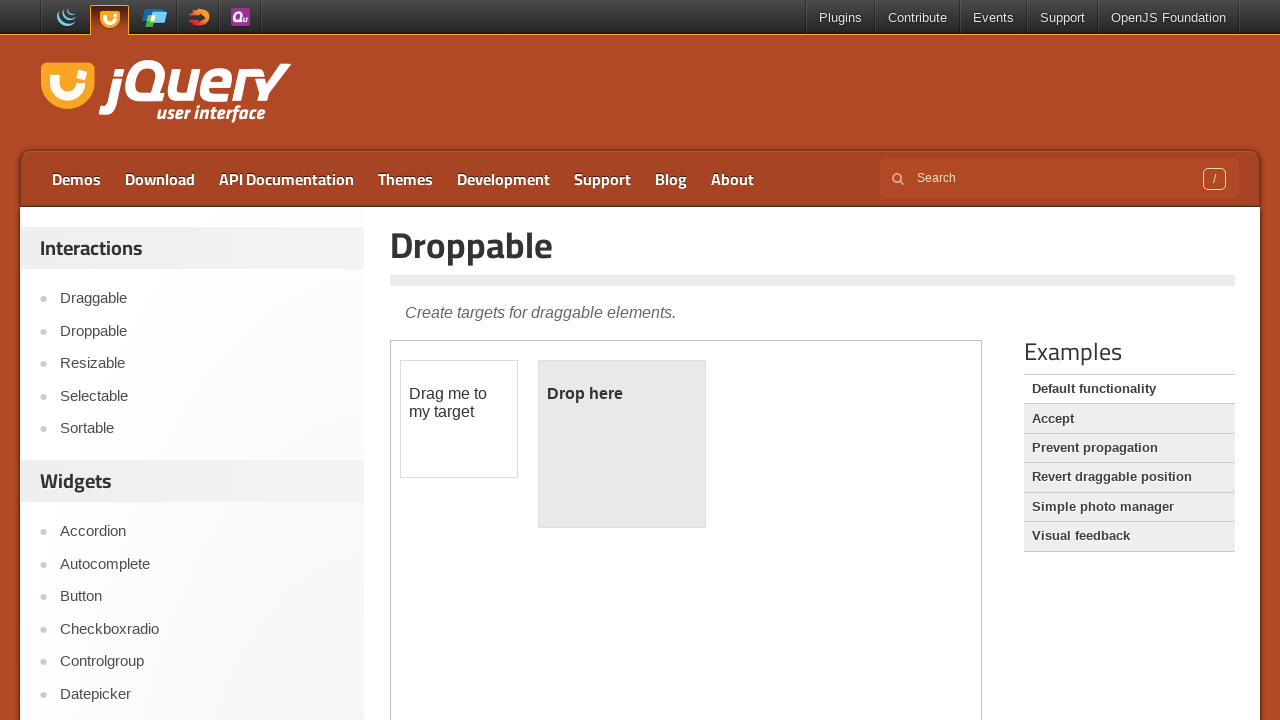

Located the droppable element with id 'droppable'
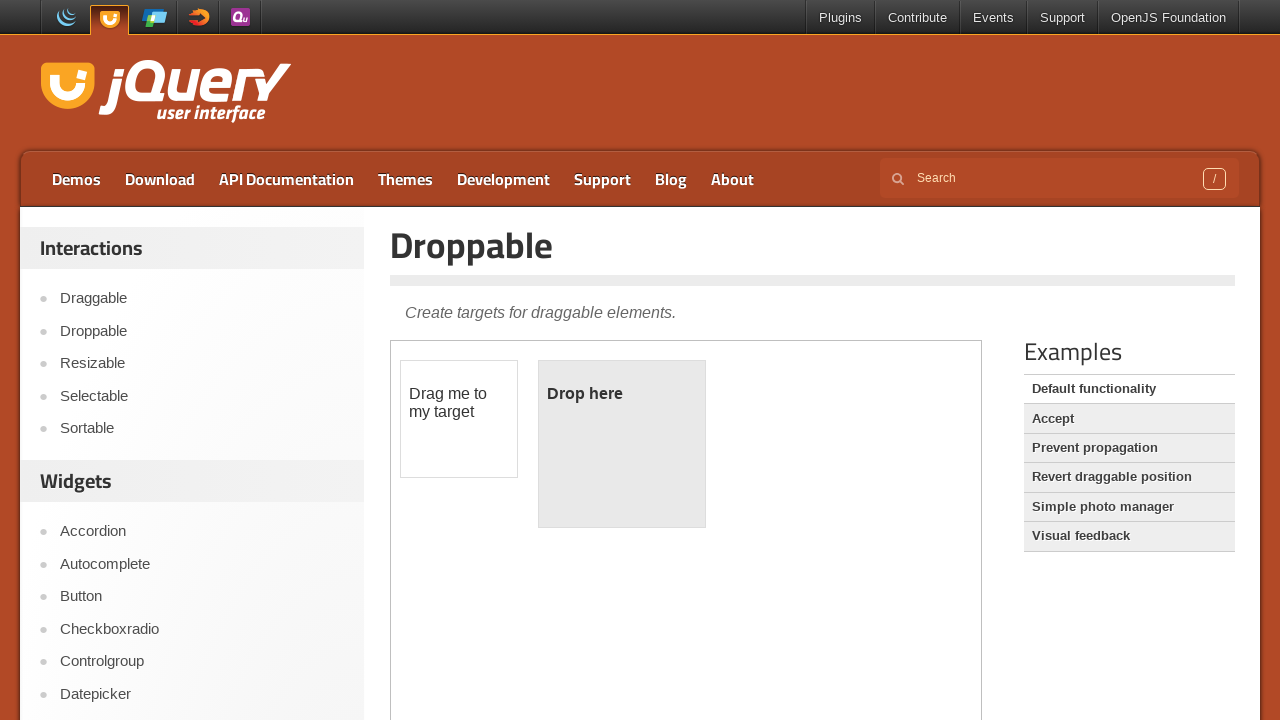

Dragged the draggable element and dropped it onto the droppable element at (622, 444)
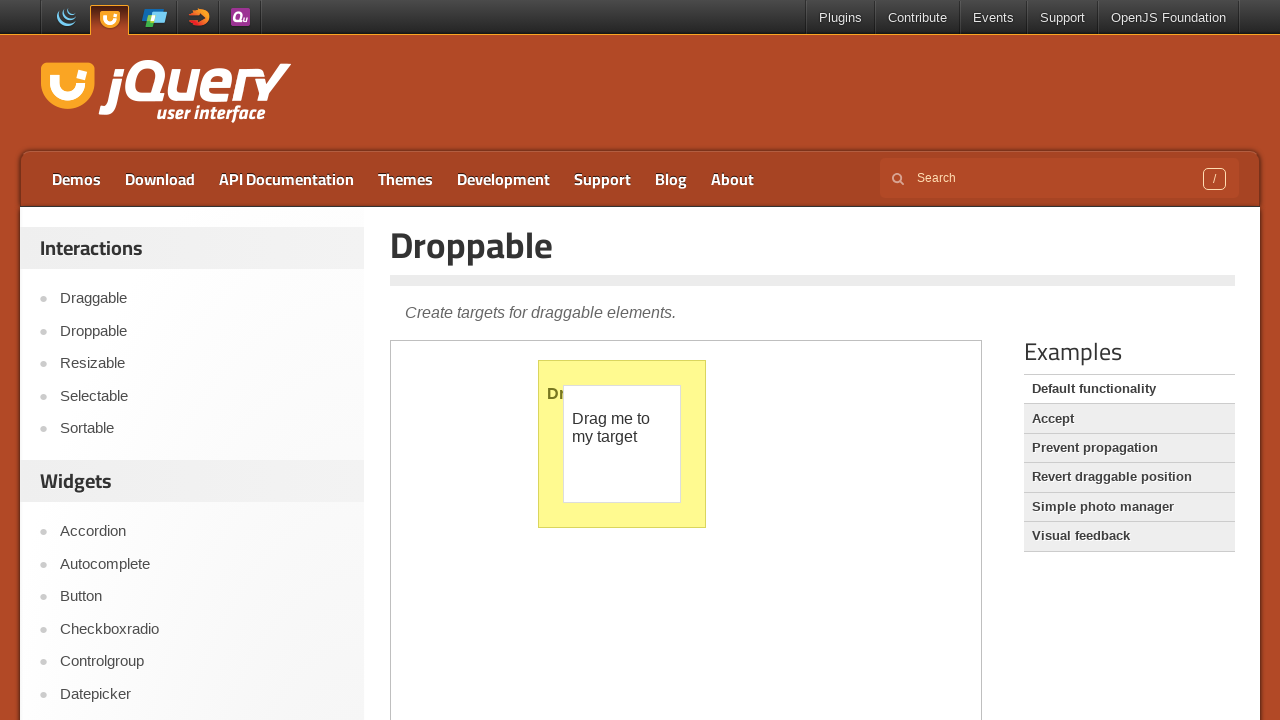

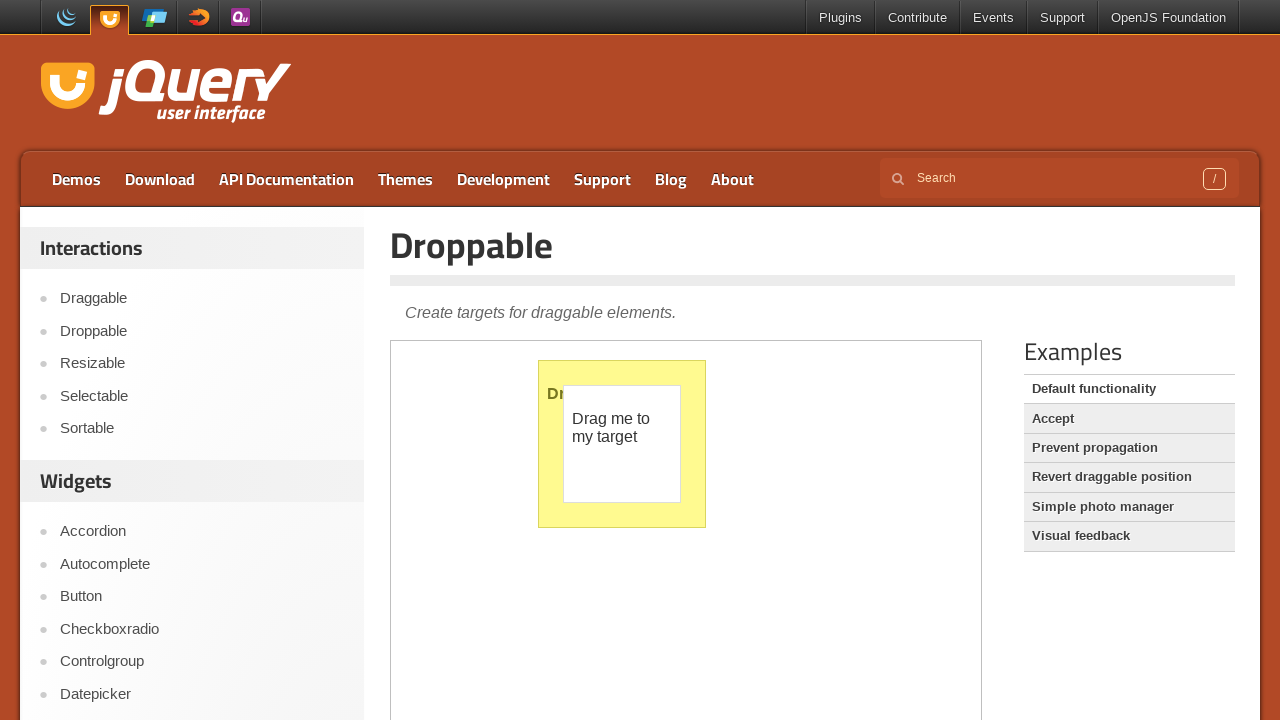